Tests the text box form submission on DemoQA by filling in user name, email, current address, and permanent address fields, then clicking submit and verifying the output is visible.

Starting URL: https://demoqa.com/text-box

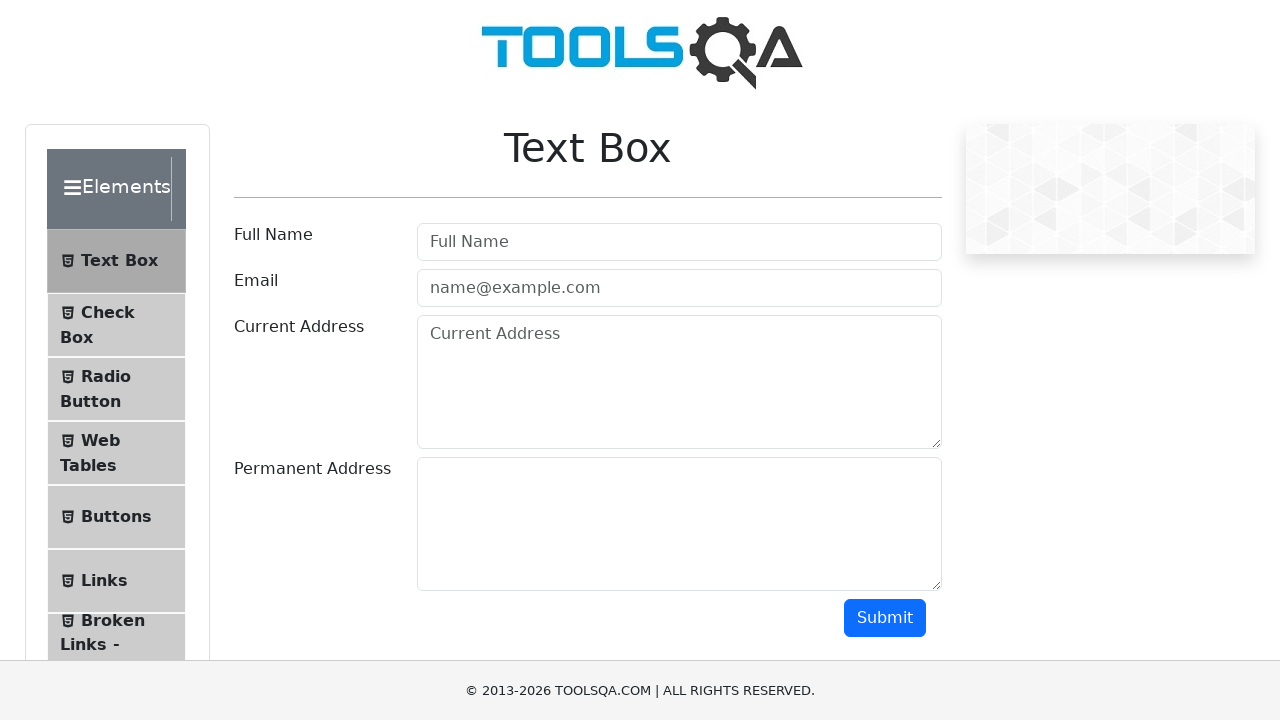

Filled user name field with 'Vladislav' on #userName
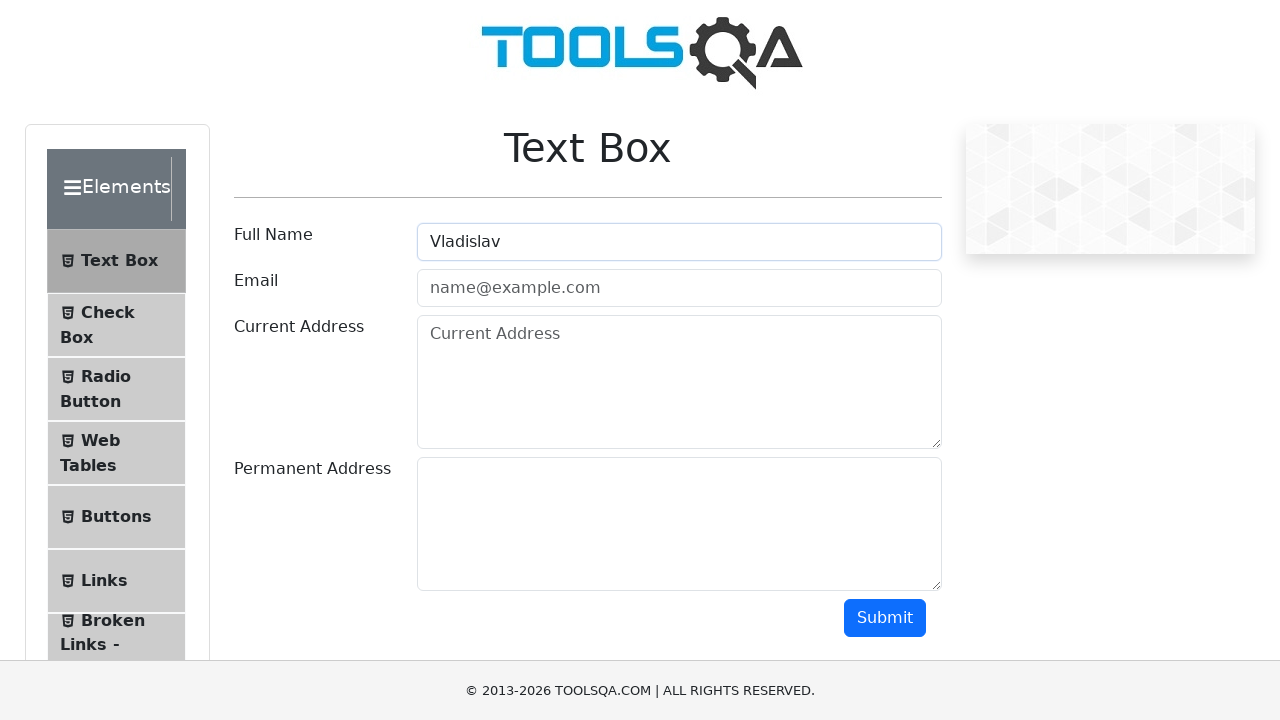

Filled email field with 'Vladislav@mail.ru' on #userEmail
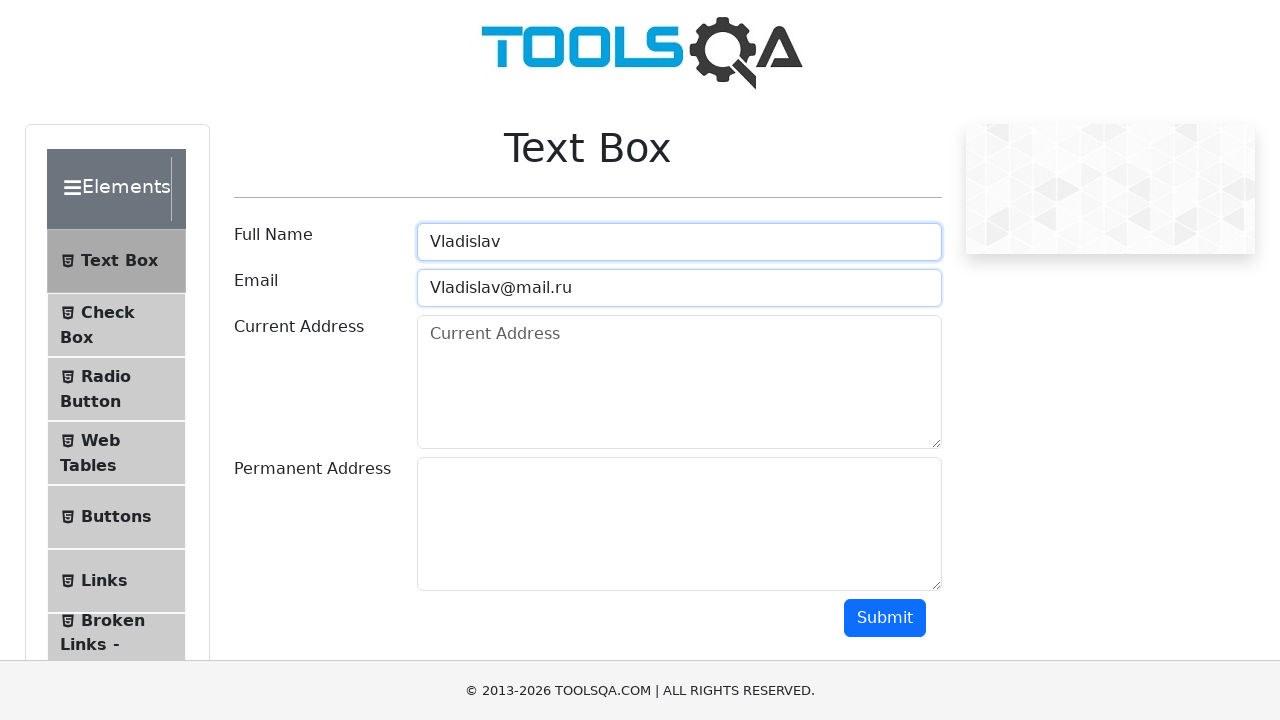

Filled current address field with 'Big Podgornaya 42, flat 44' on #currentAddress
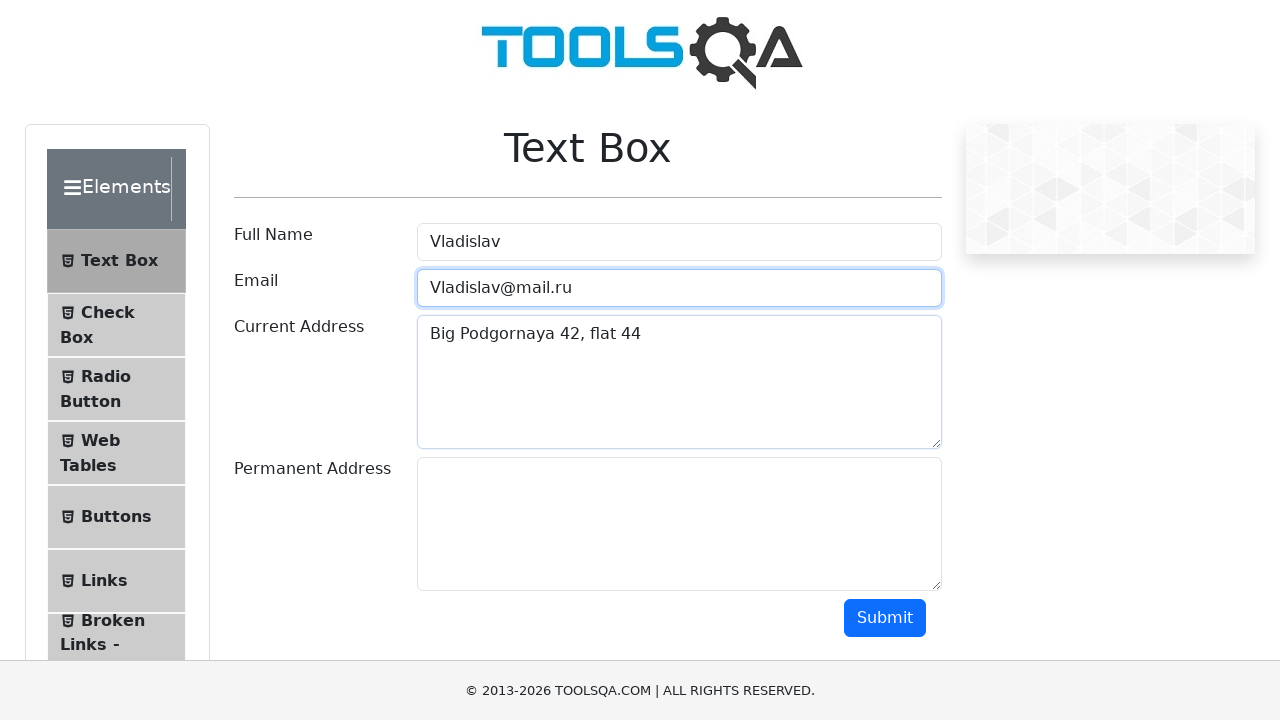

Filled permanent address field with 'Big Podgornaya 42, flat 44' on #permanentAddress
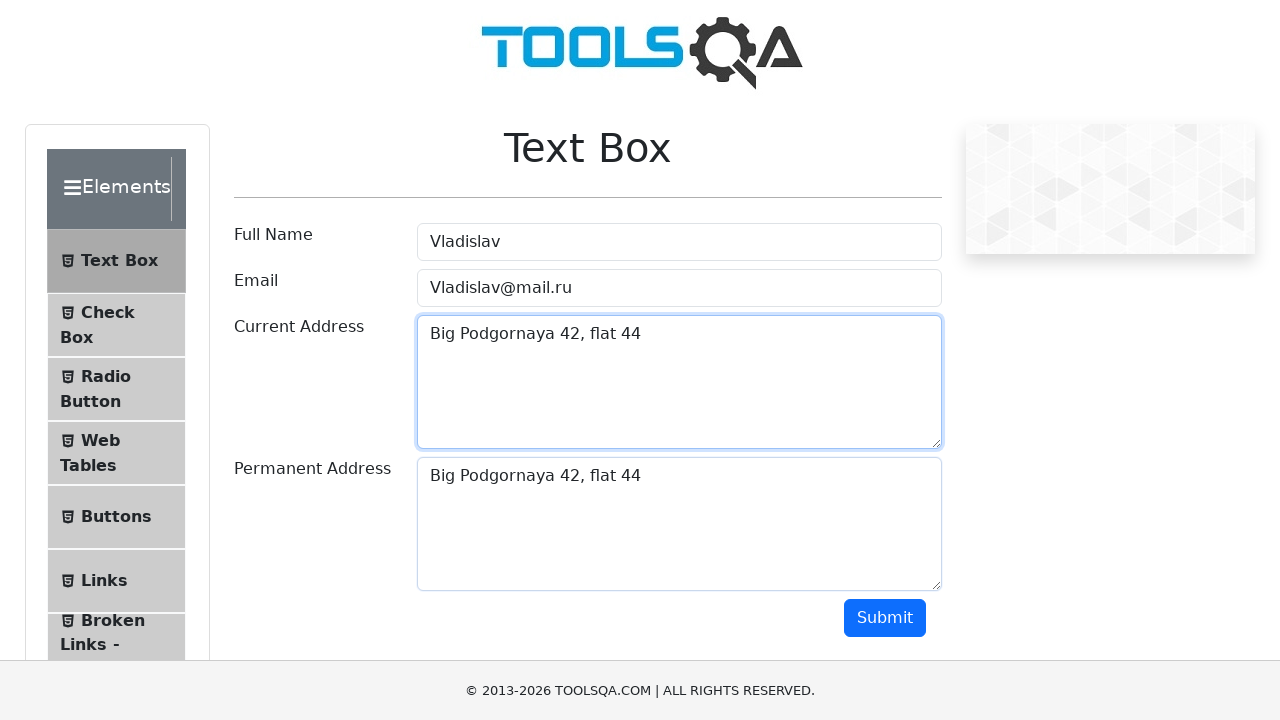

Clicked submit button to submit text box form at (885, 618) on #submit
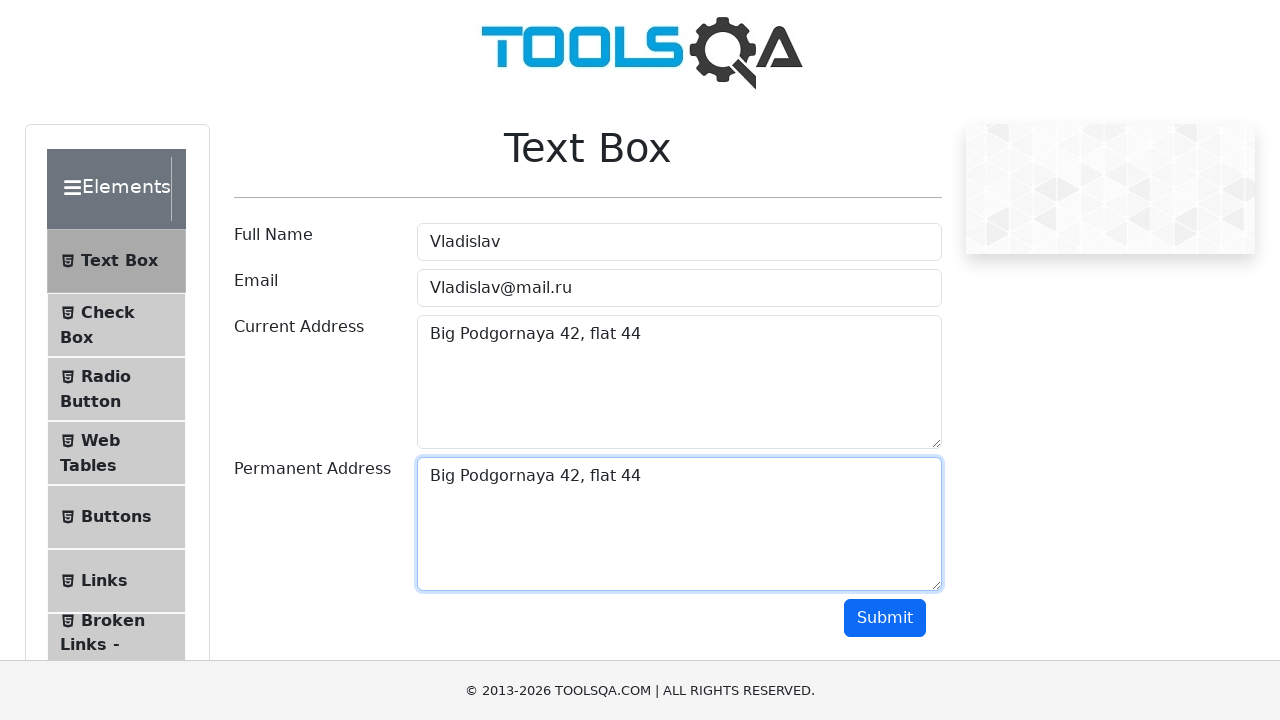

Output section became visible after form submission
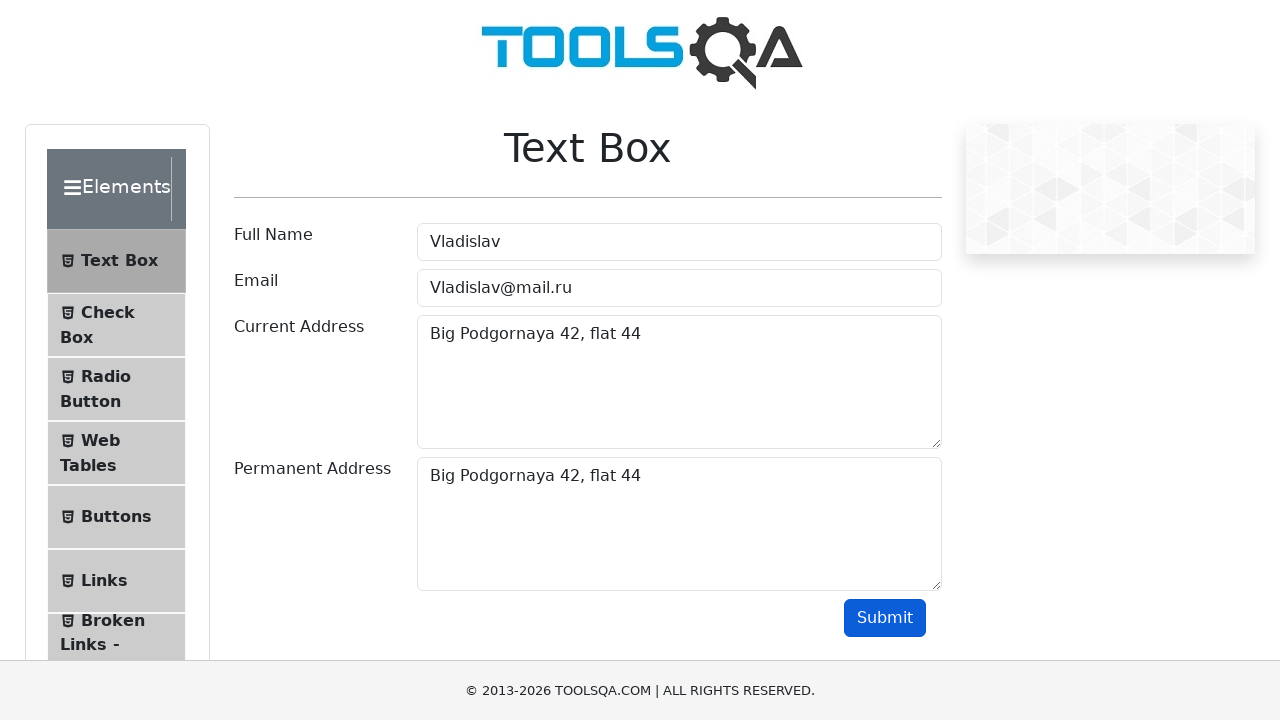

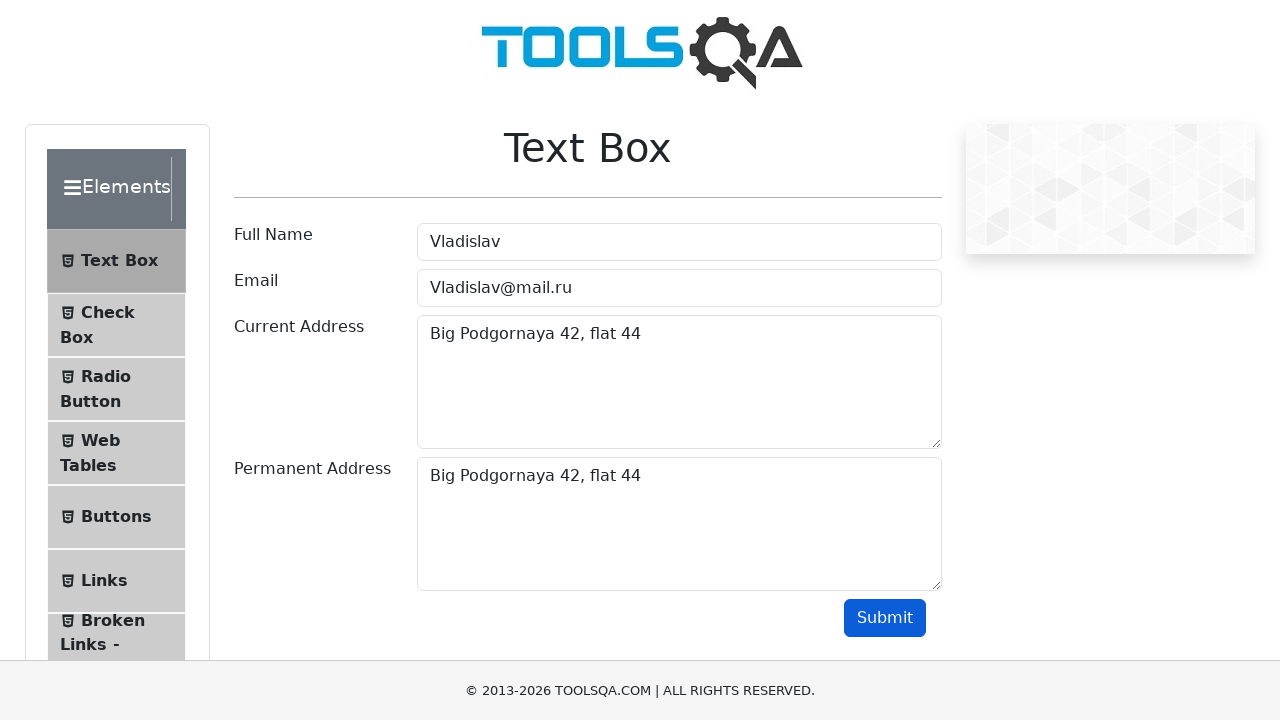